Tests hovering over the "Contrary" link and verifying the tooltip text is displayed correctly

Starting URL: https://demoqa.com/tool-tips

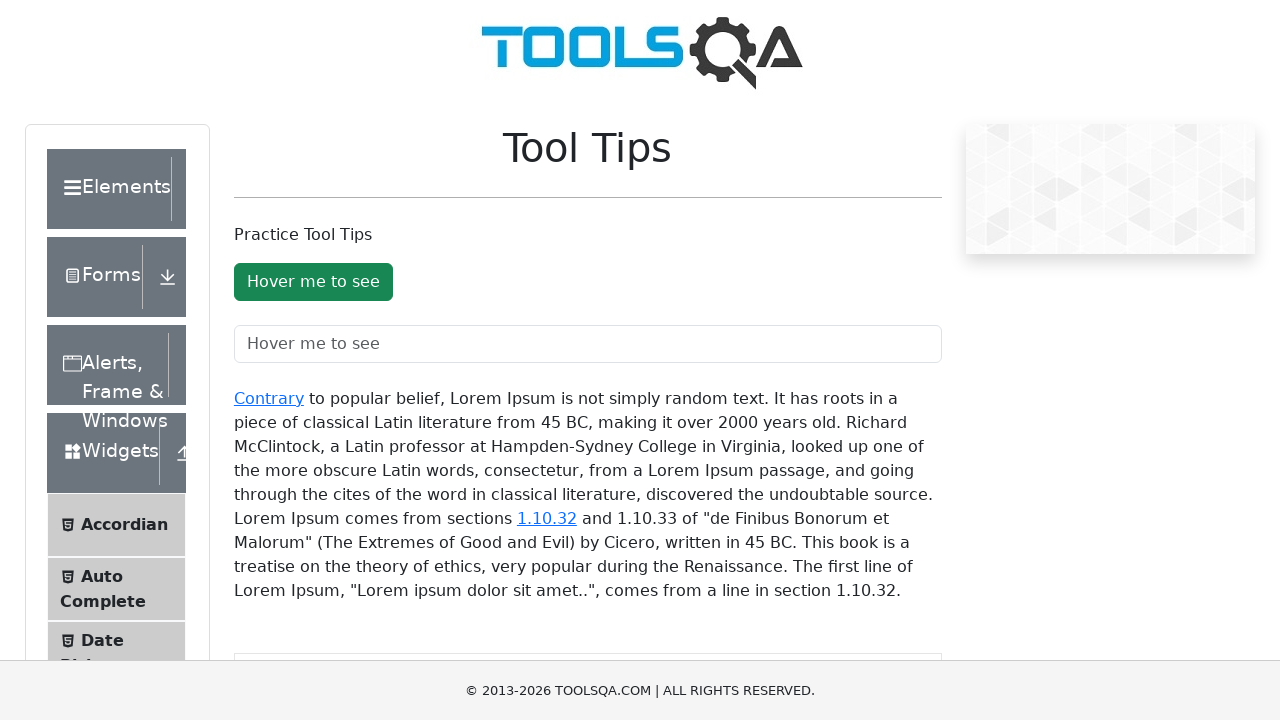

Navigated to ToolTips page at https://demoqa.com/tool-tips
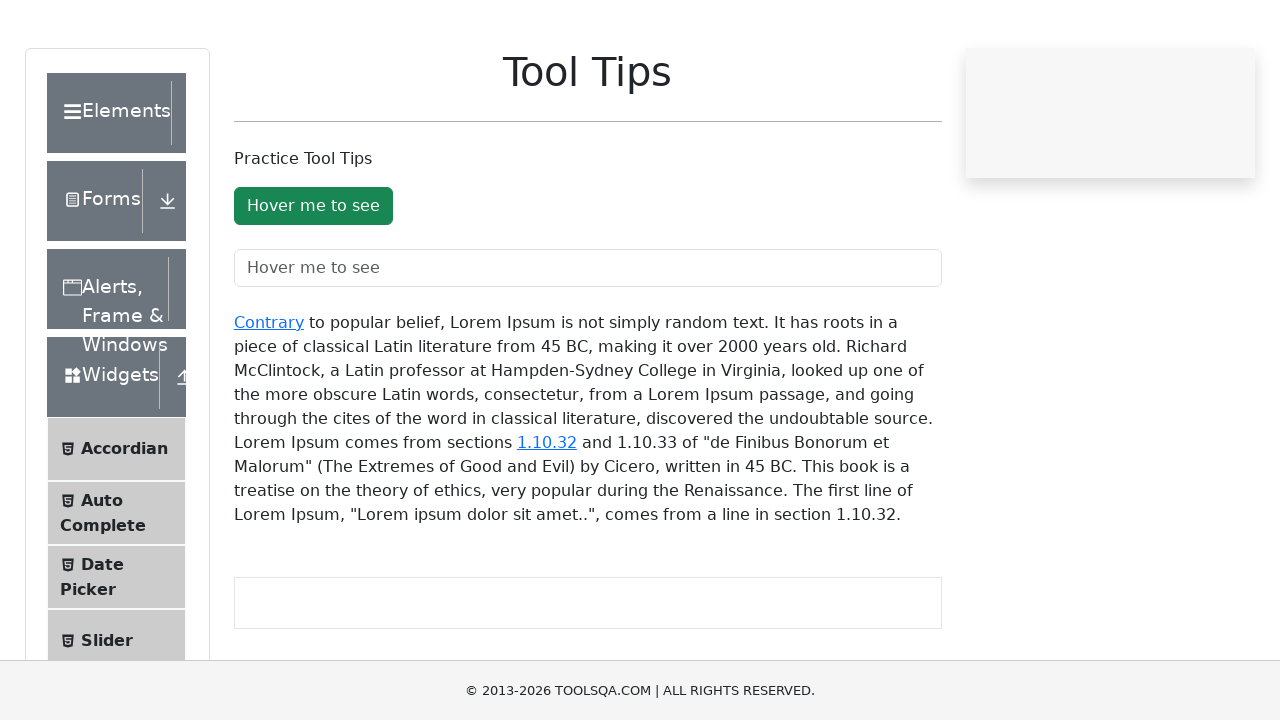

Hovered over the 'Contrary' link at (269, 398) on xpath=//a[text()='Contrary']
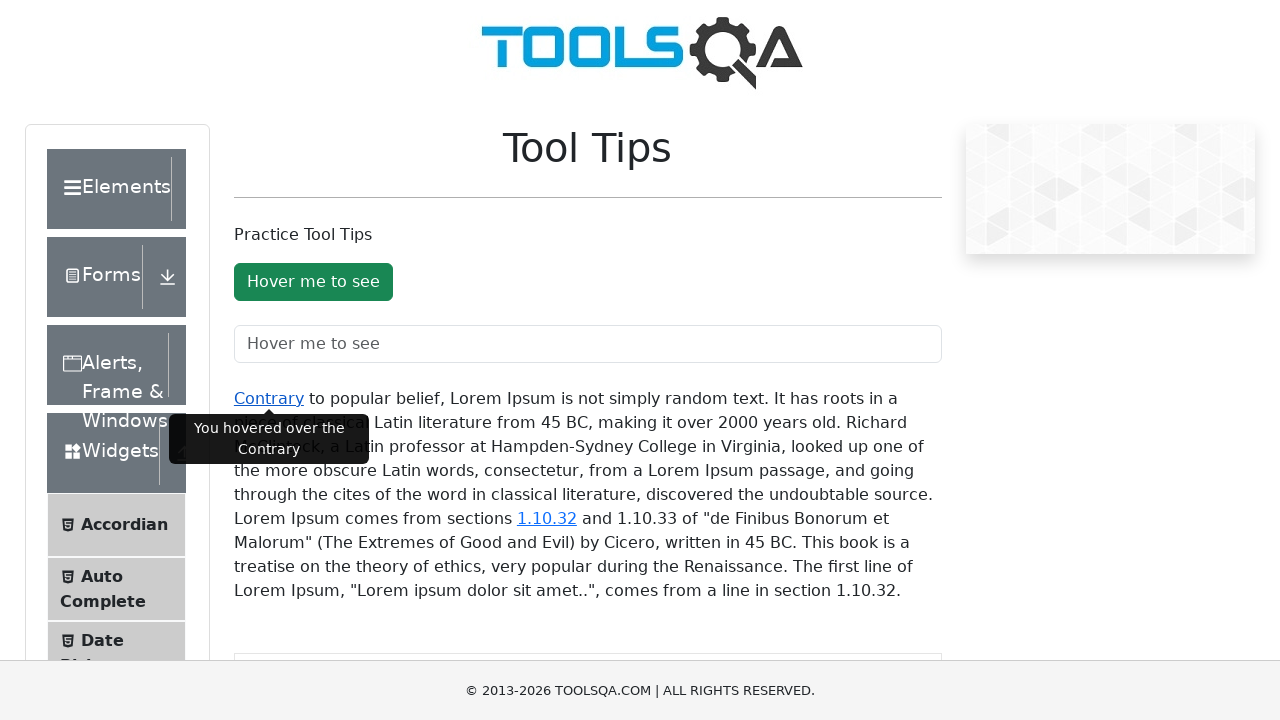

Tooltip became visible
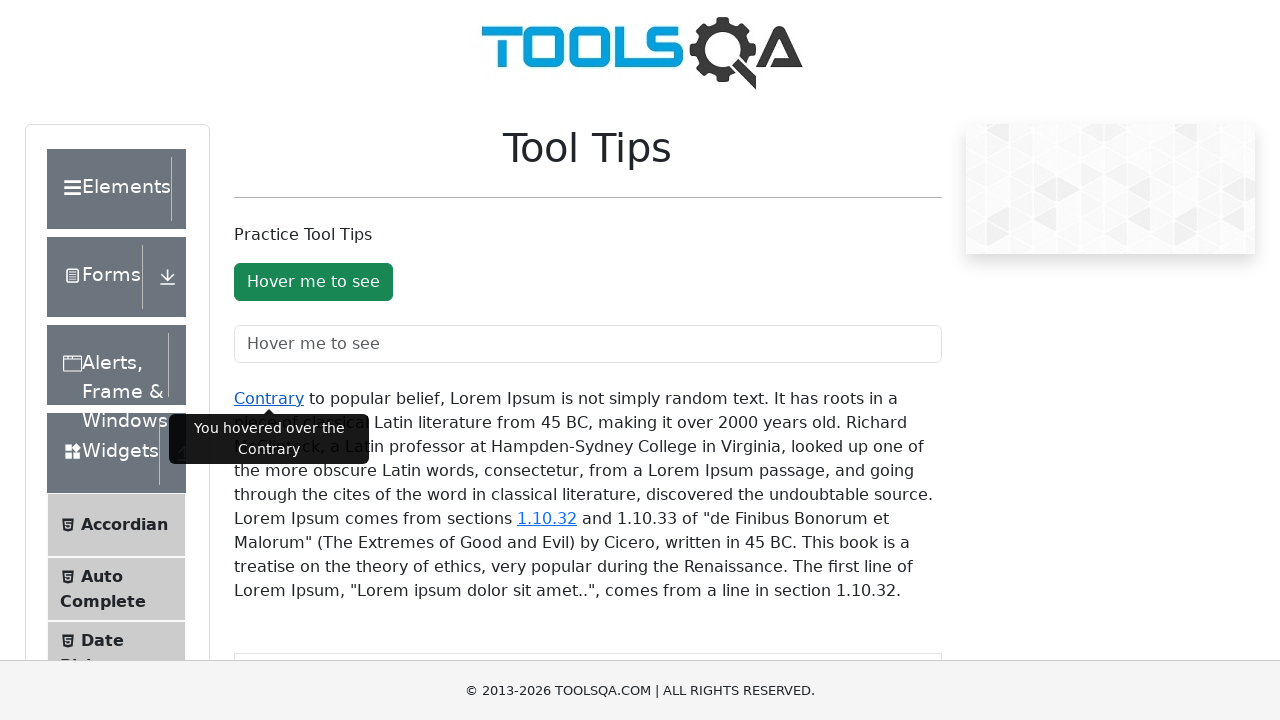

Verified tooltip text is 'You hovered over the Contrary'
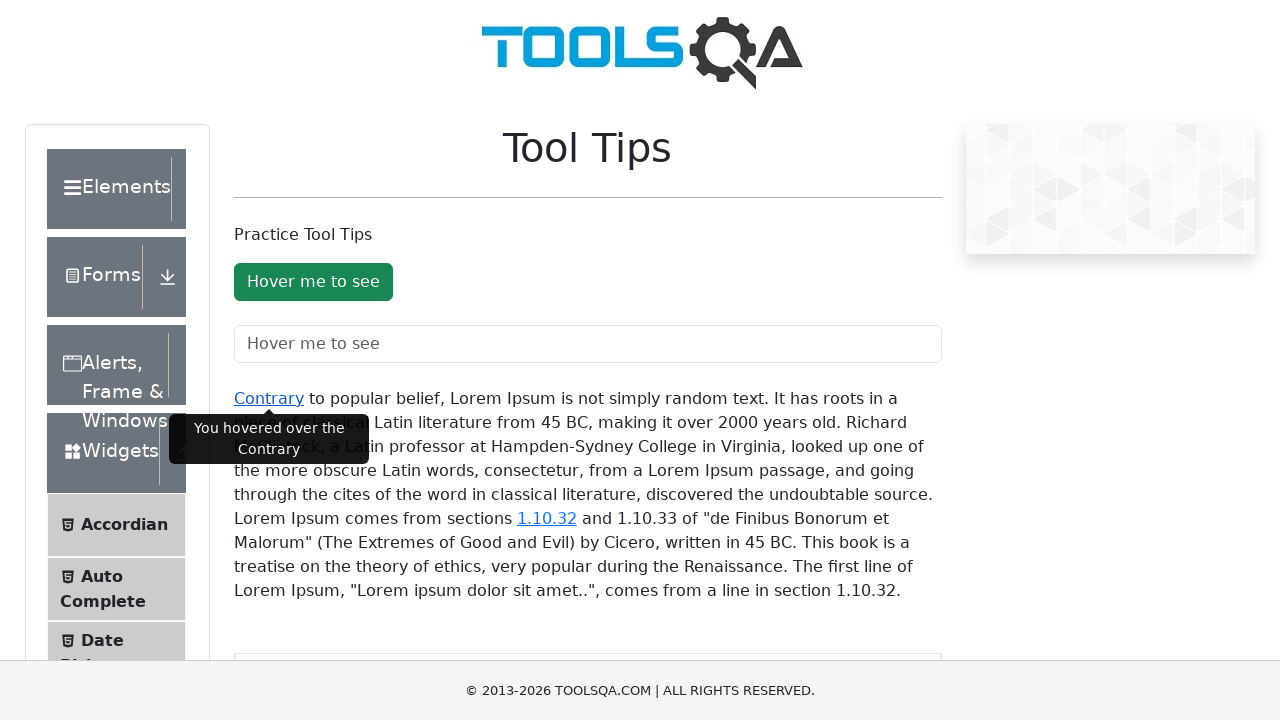

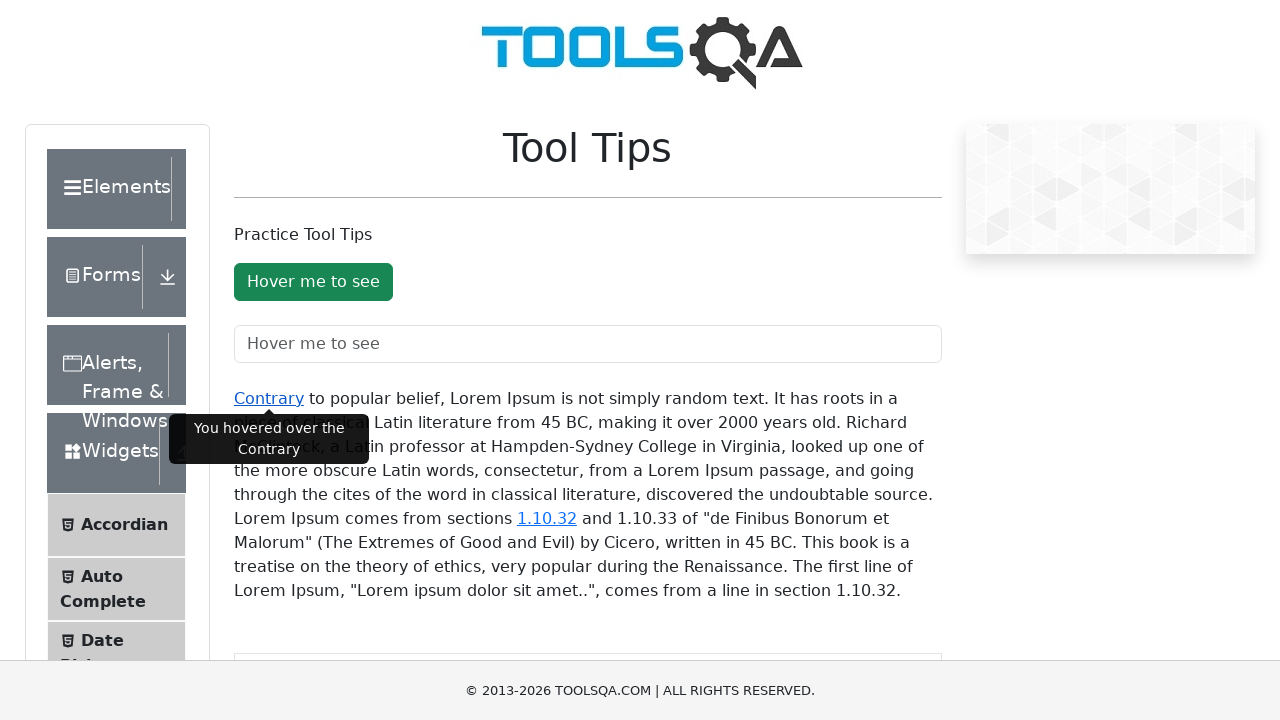